Tests search functionality by searching for "Телефон" and verifying results are displayed

Starting URL: http://intershop5.skillbox.ru/

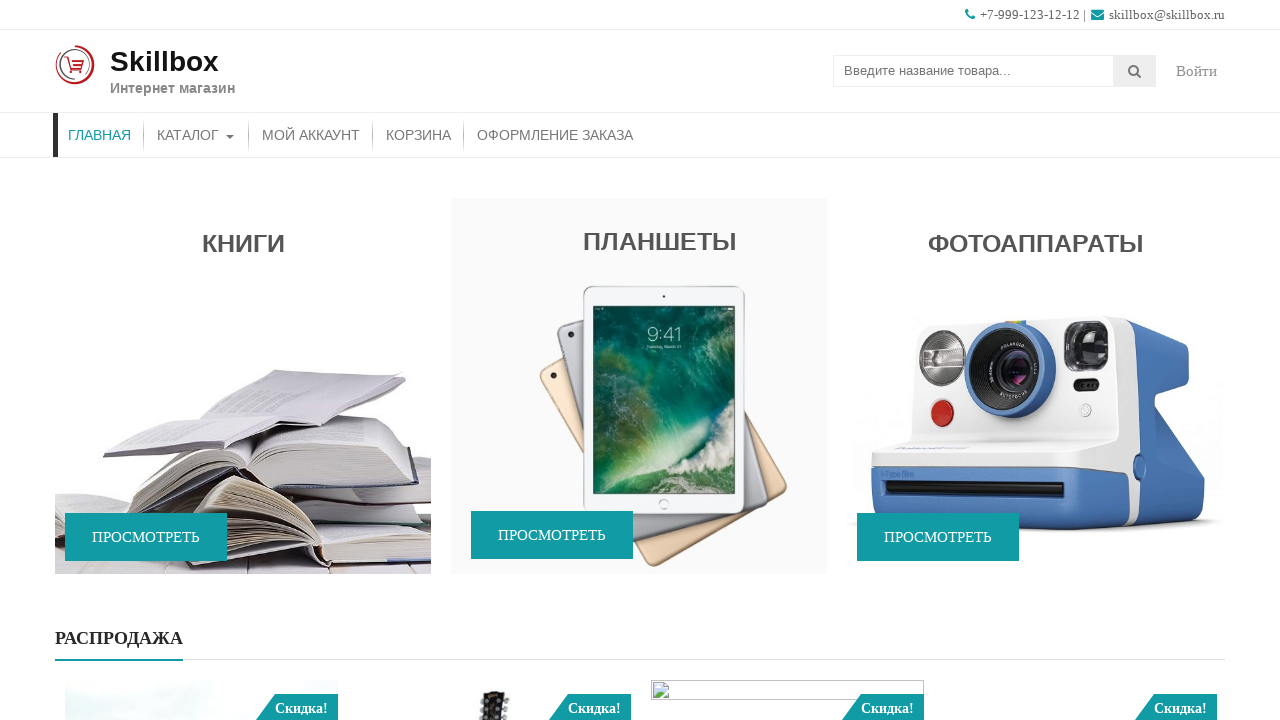

Refreshed the page
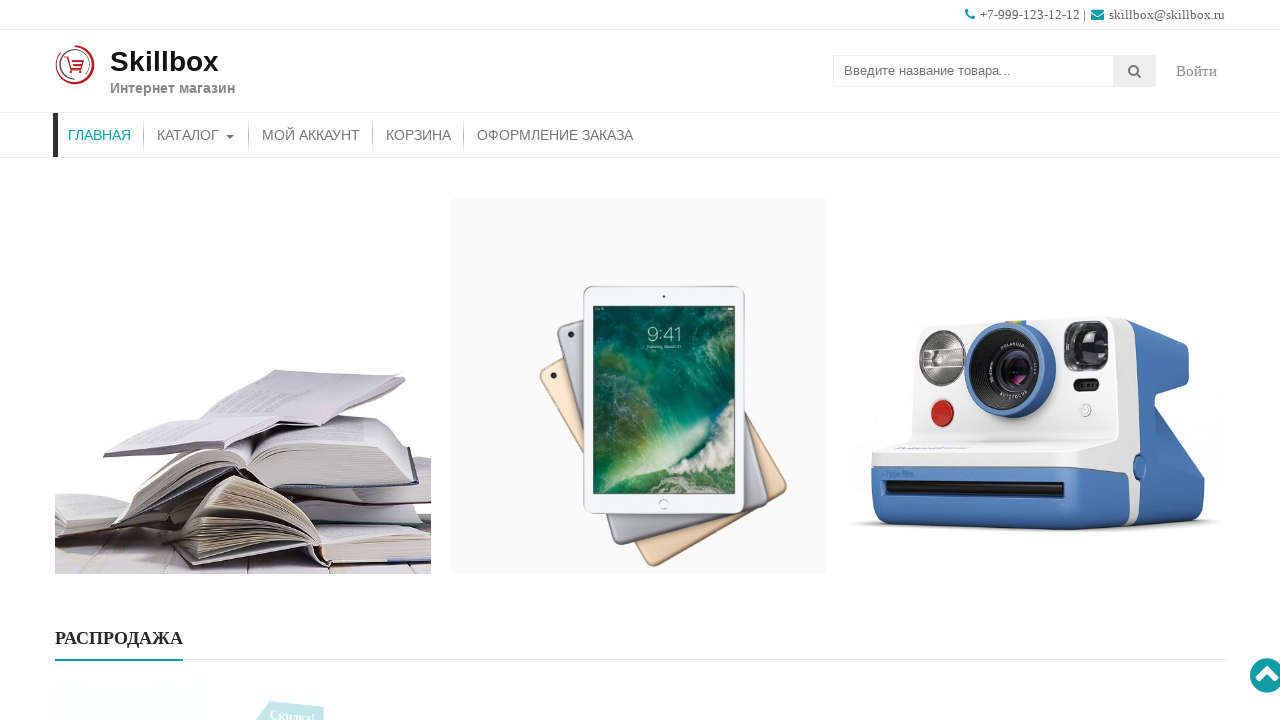

Filled search field with 'Телефон' on .search-field
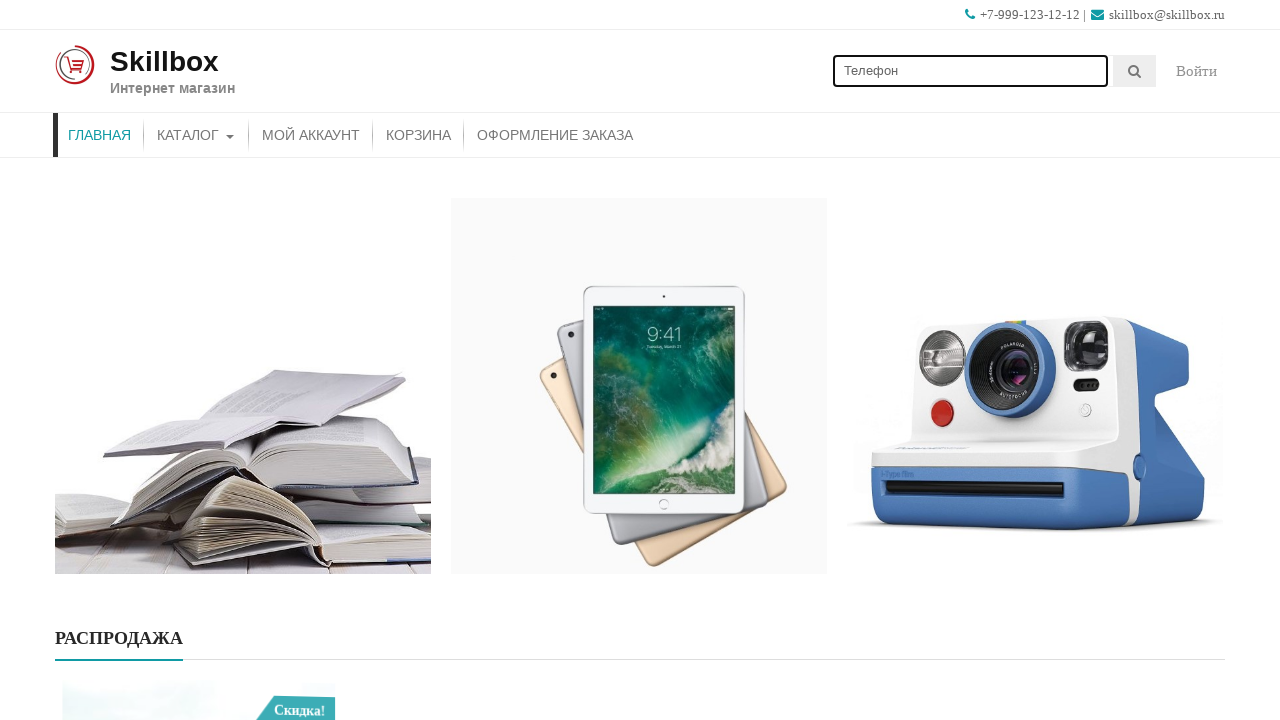

Pressed Enter to submit search on .search-field
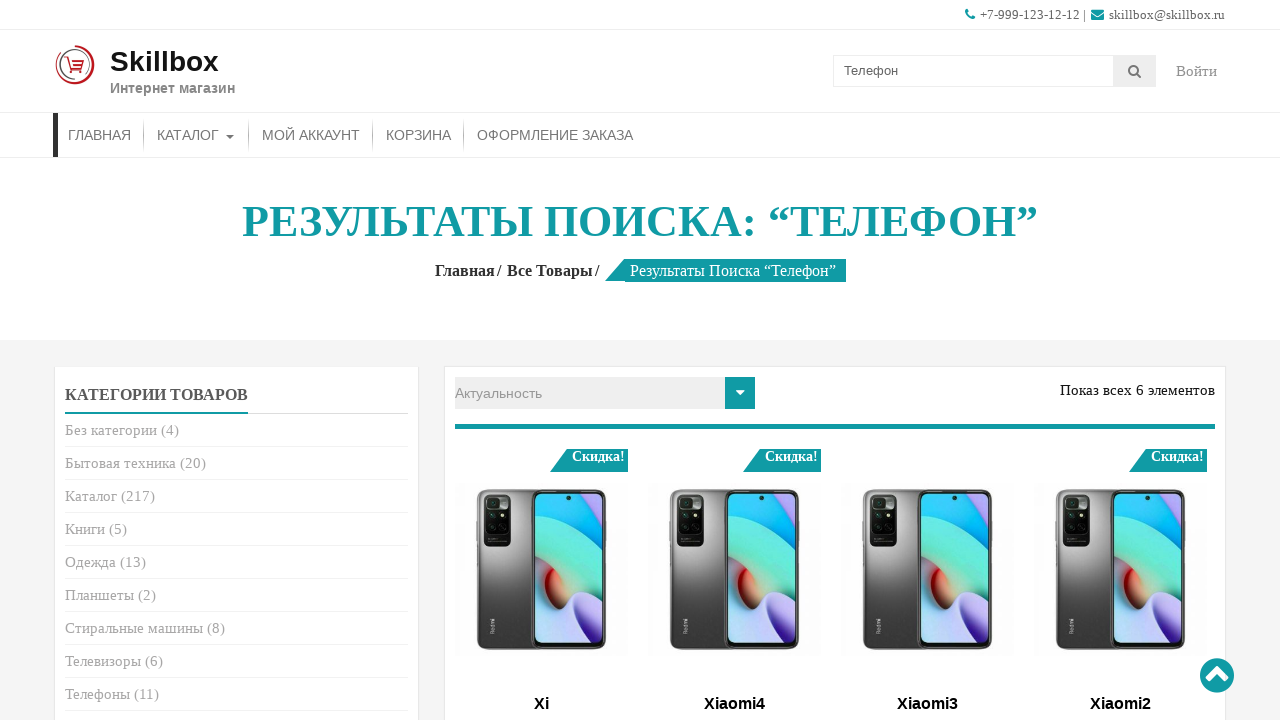

Located search results element
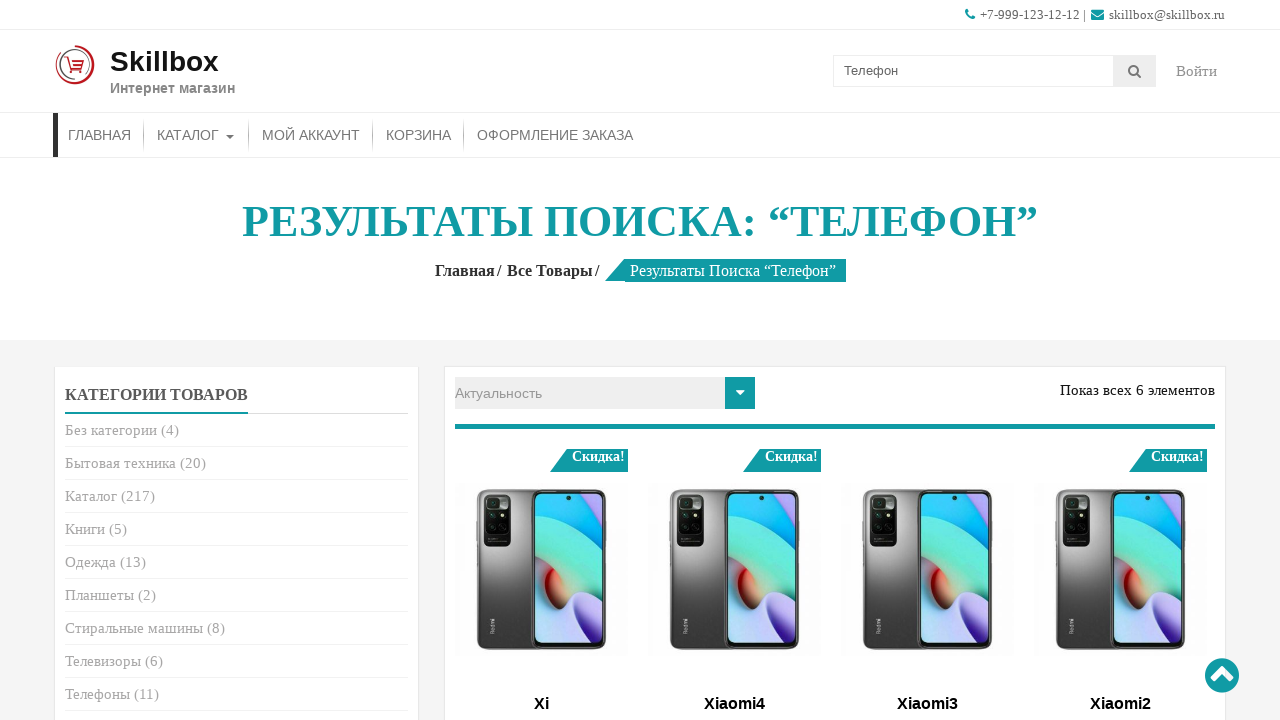

Verified search results are visible
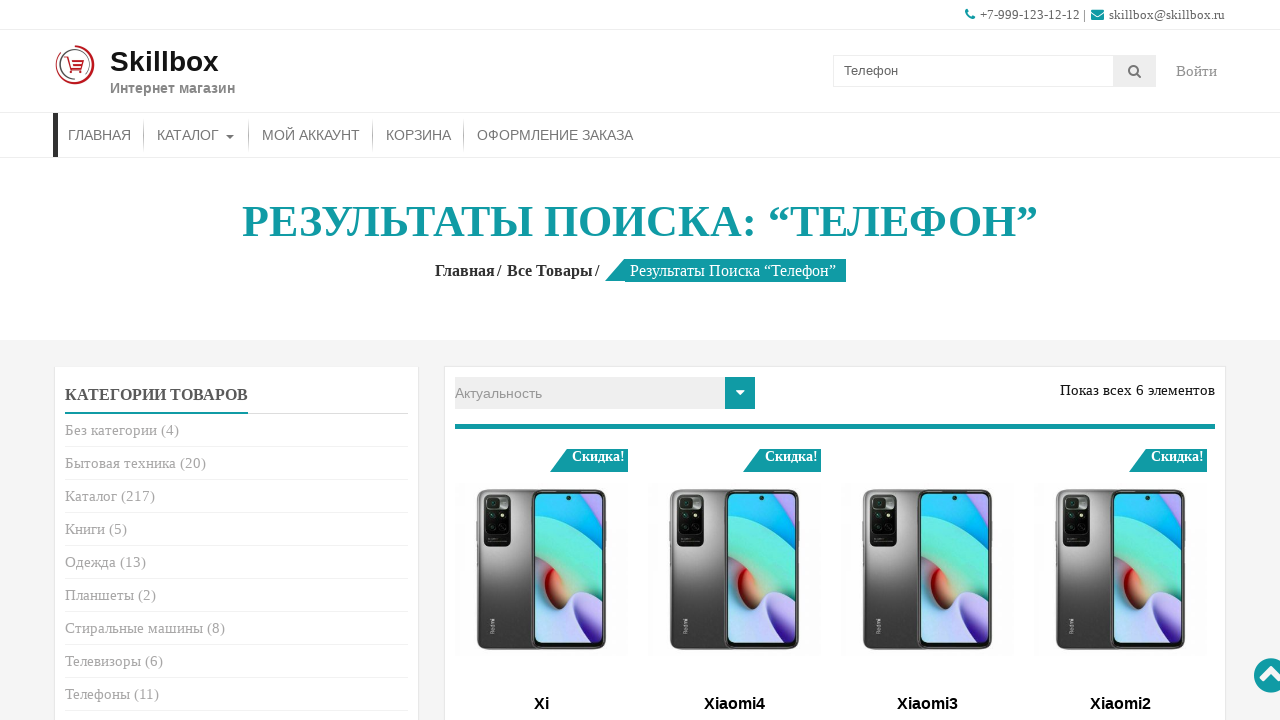

Verified search results contain 'Телефон'
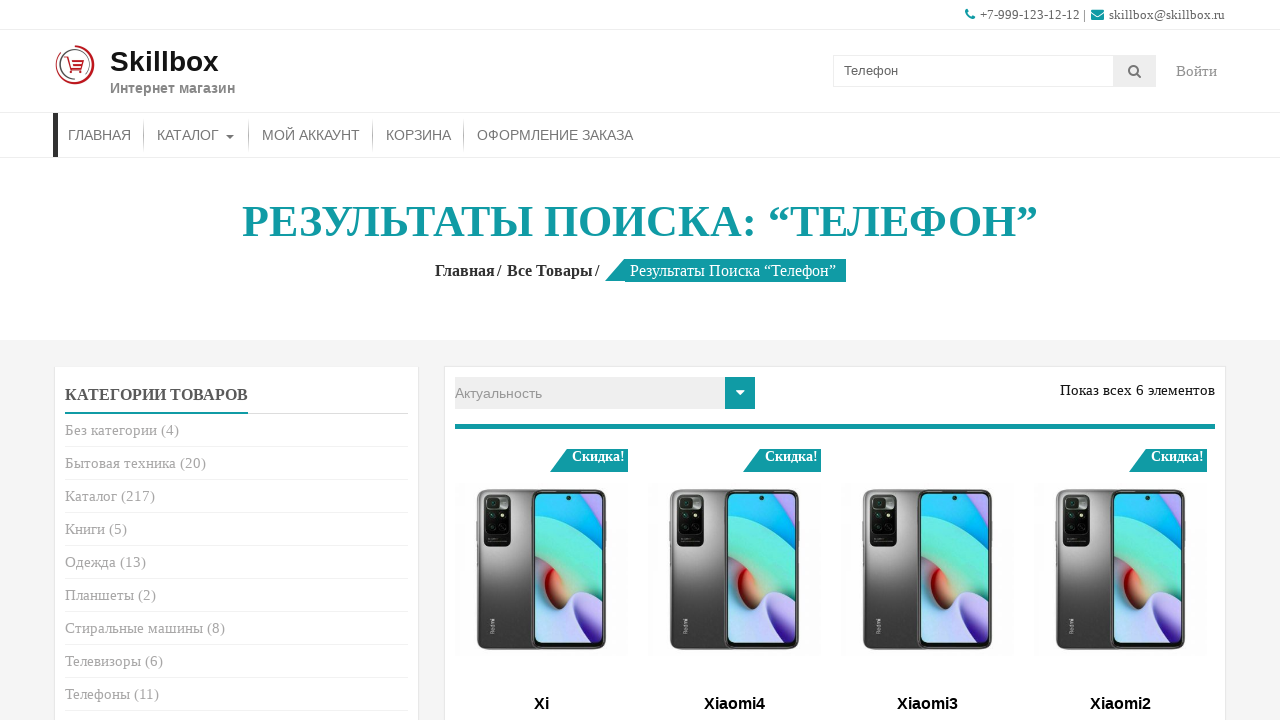

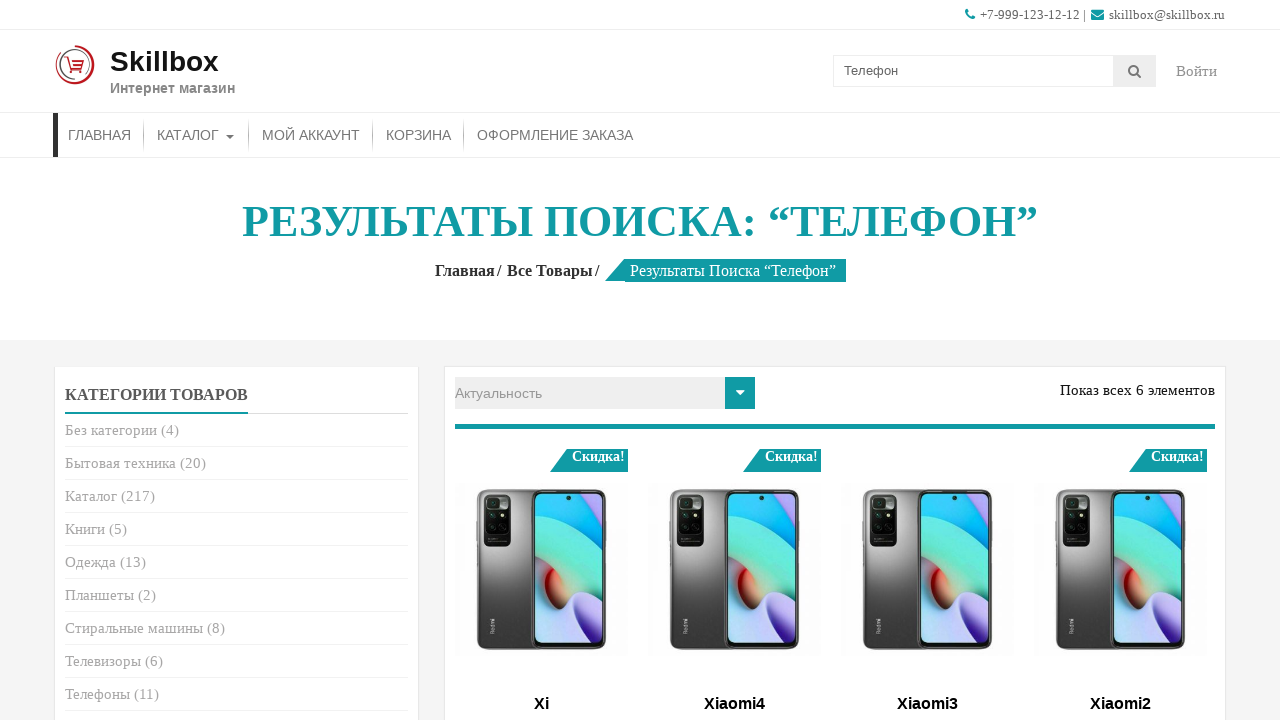